Tests multi-select dropdown functionality by selecting multiple options, deselecting some, and verifying the first selected option

Starting URL: https://omayo.blogspot.com/2013/05/page-one.html

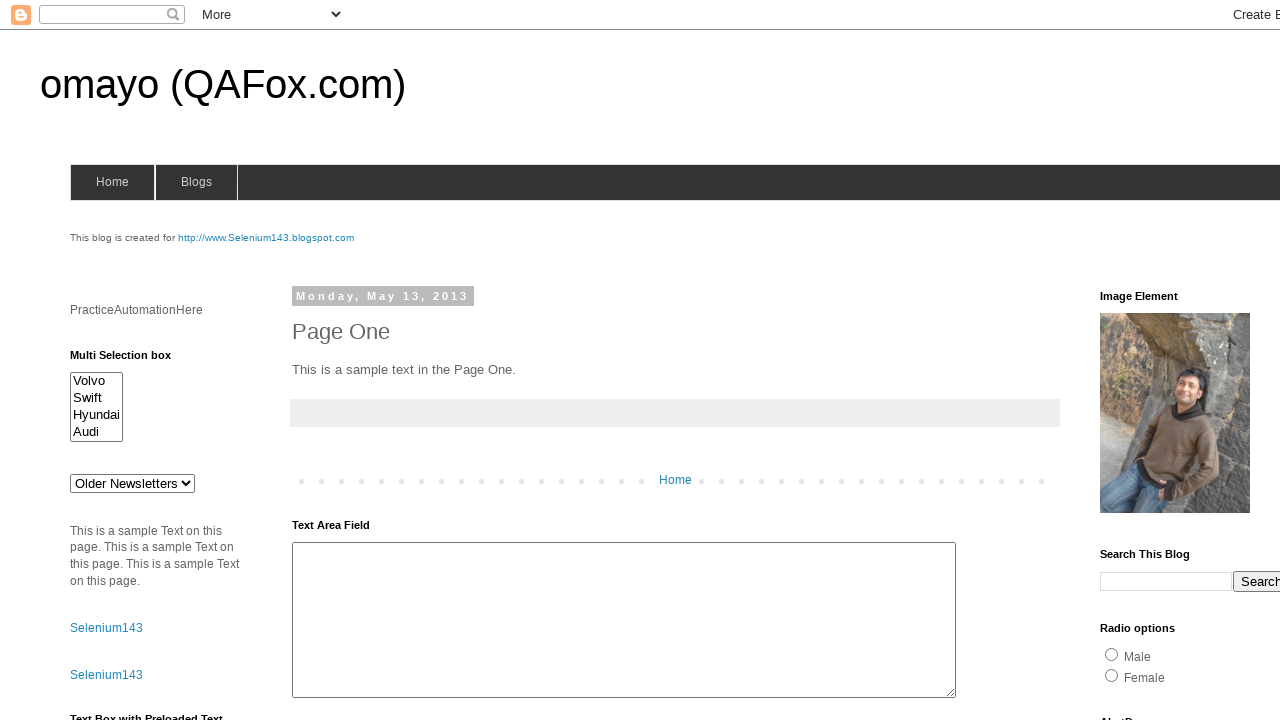

Located multi-select dropdown element
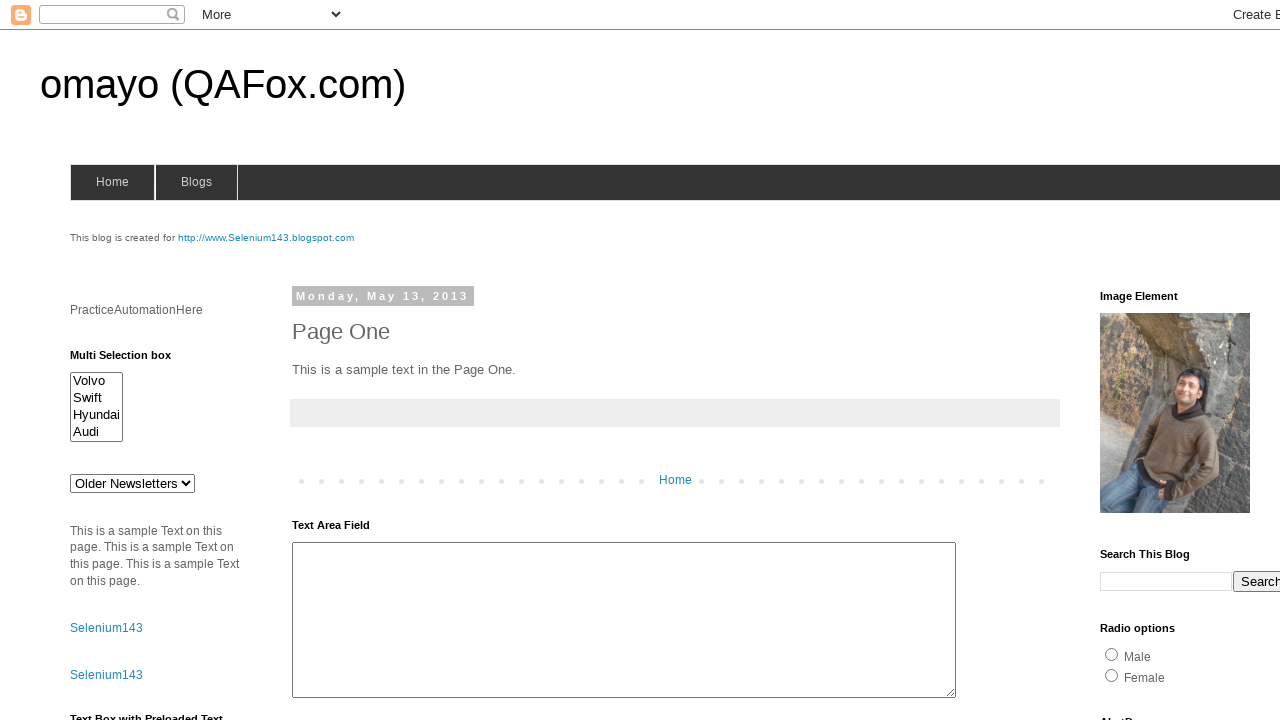

Selected option at index 0 on xpath=(//div[@class='widget-content'])[11]/child::select
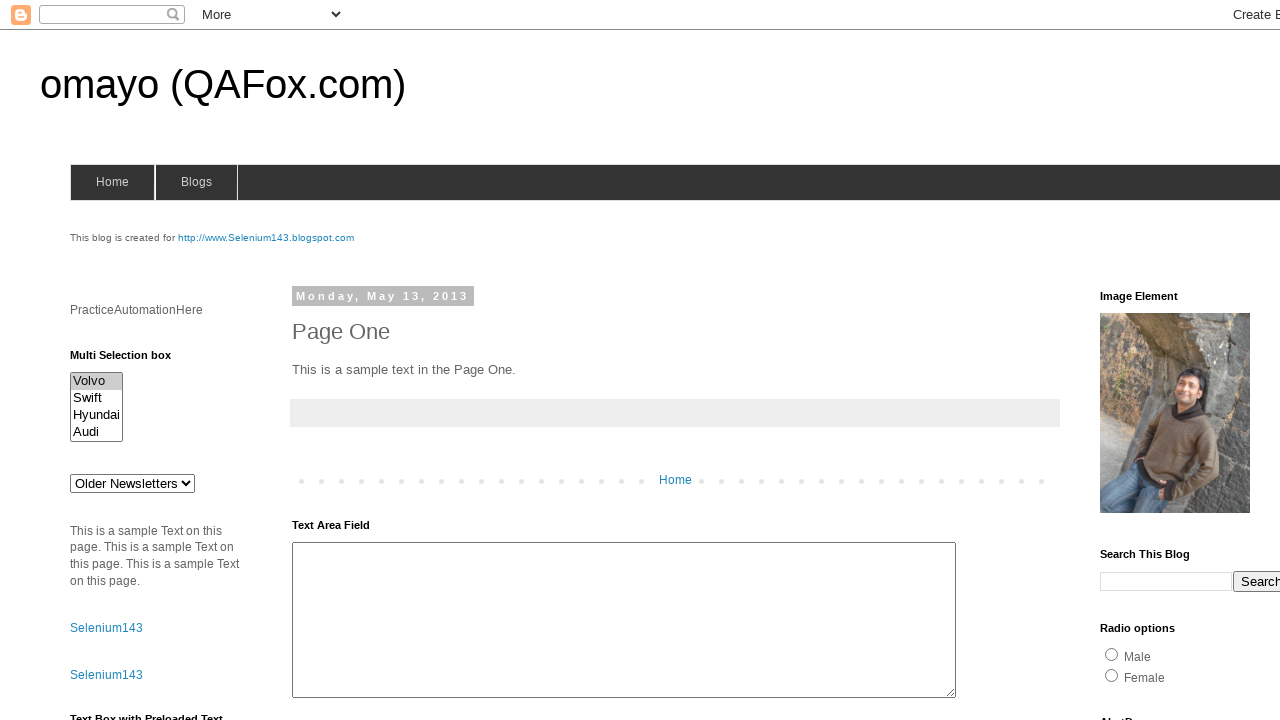

Waited 1000ms after selecting option 0
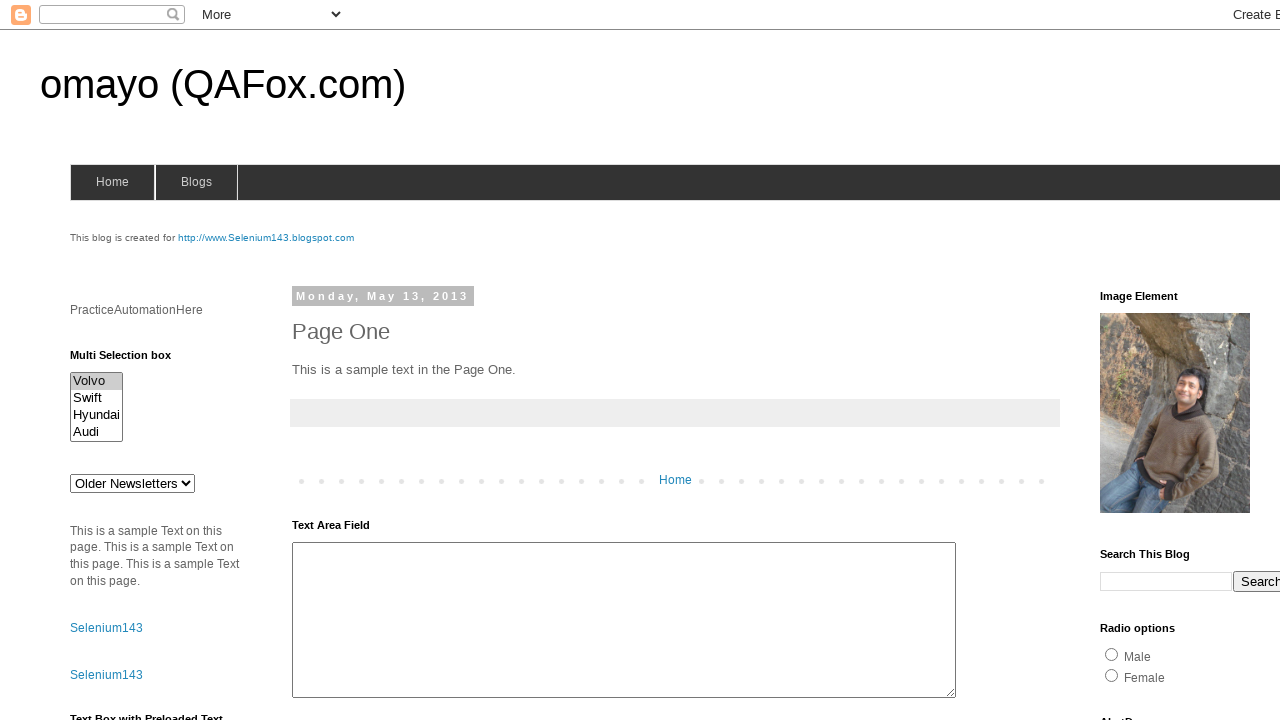

Selected option at index 1 on xpath=(//div[@class='widget-content'])[11]/child::select
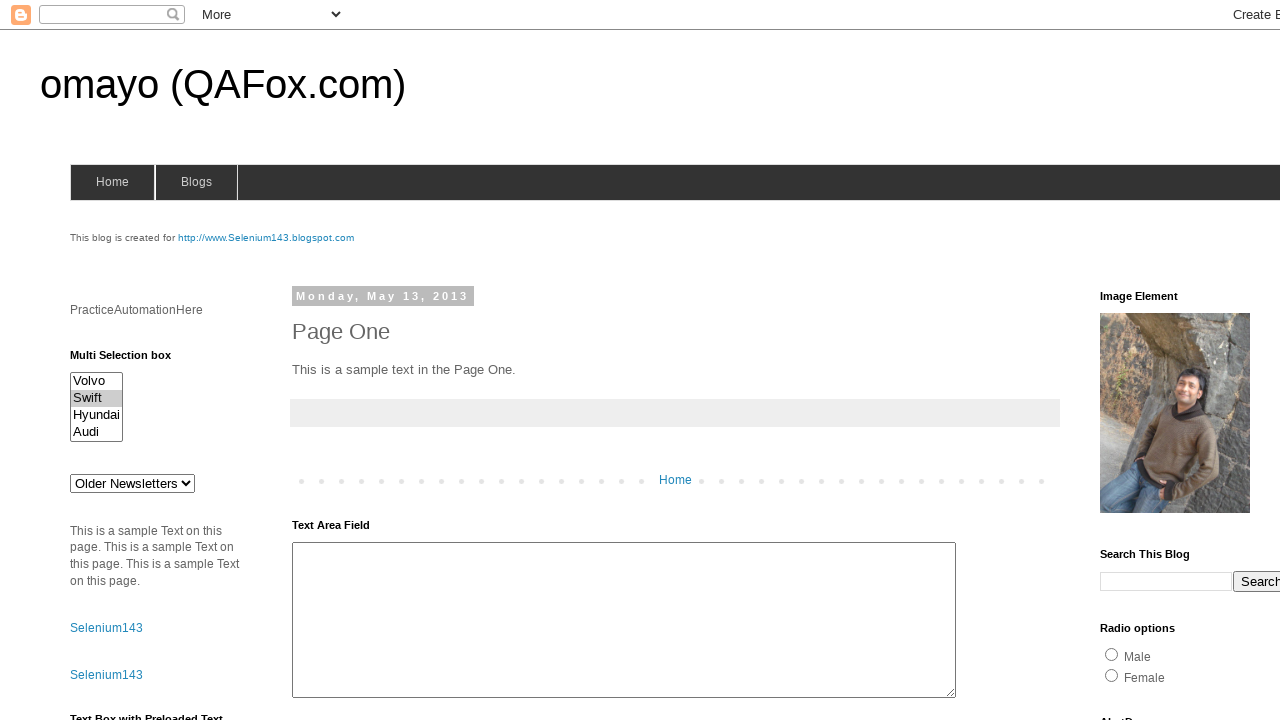

Waited 1000ms after selecting option 1
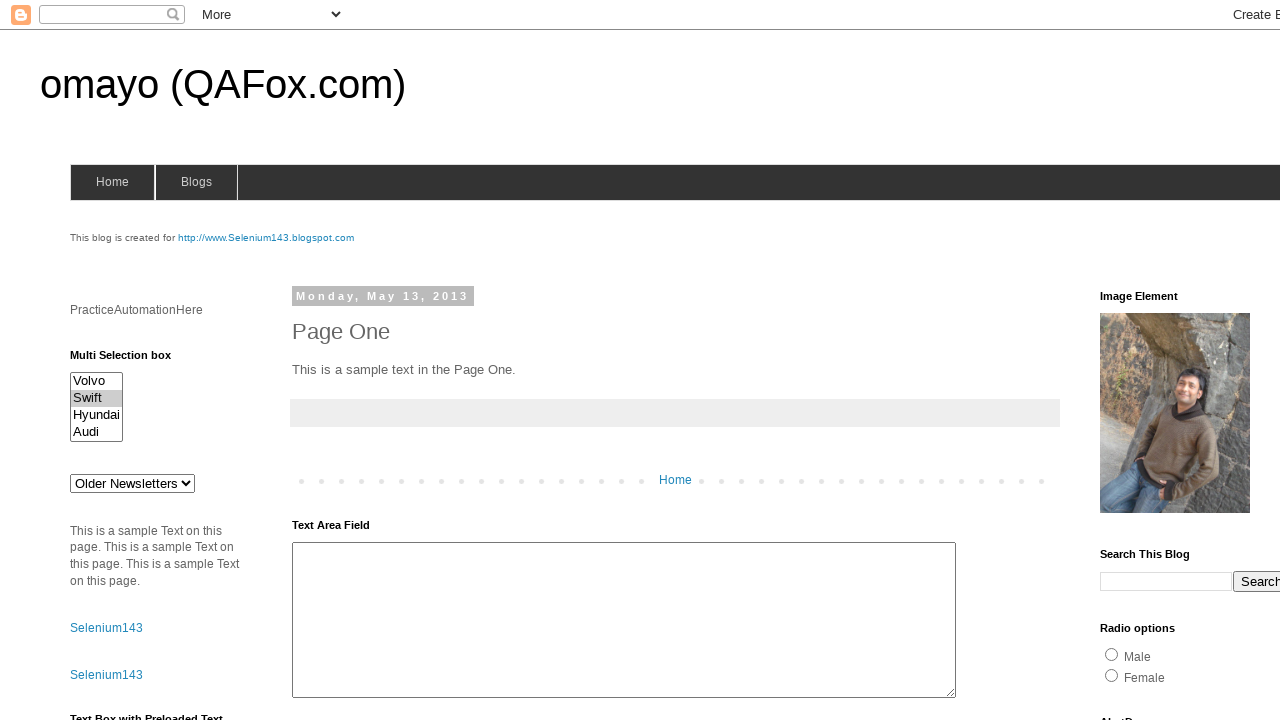

Selected option at index 2 on xpath=(//div[@class='widget-content'])[11]/child::select
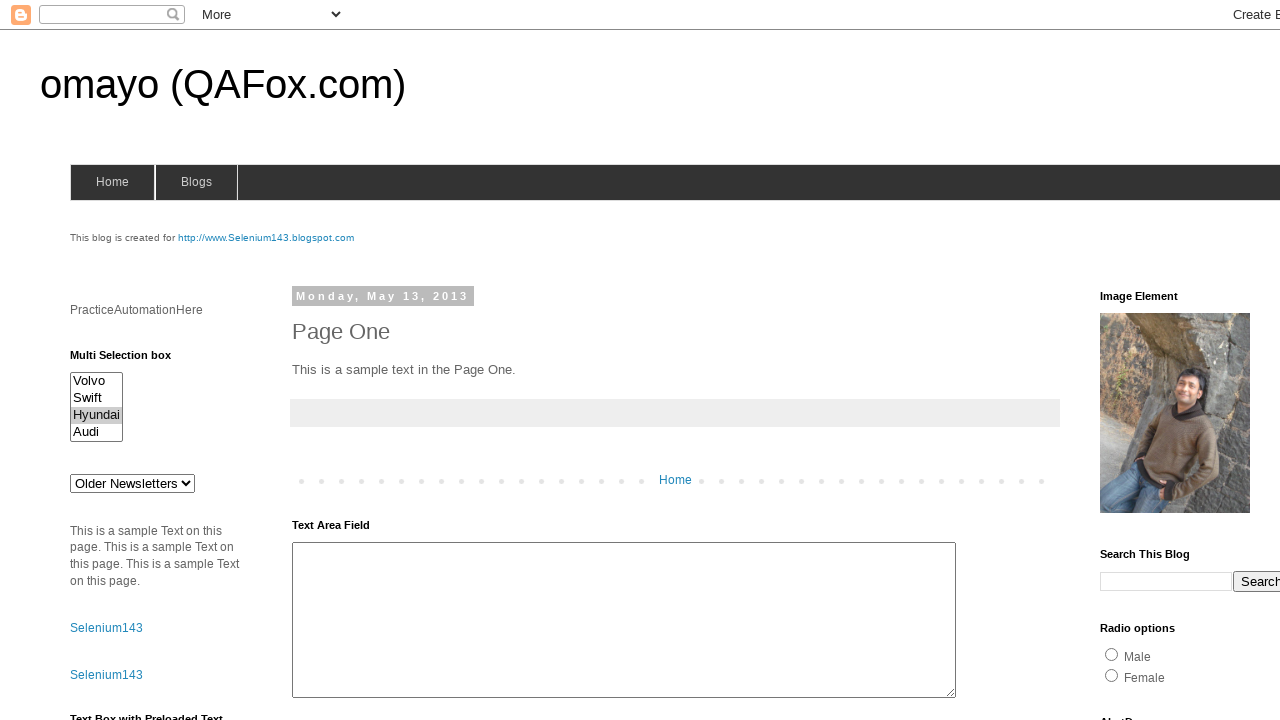

Waited 1000ms after selecting option 2
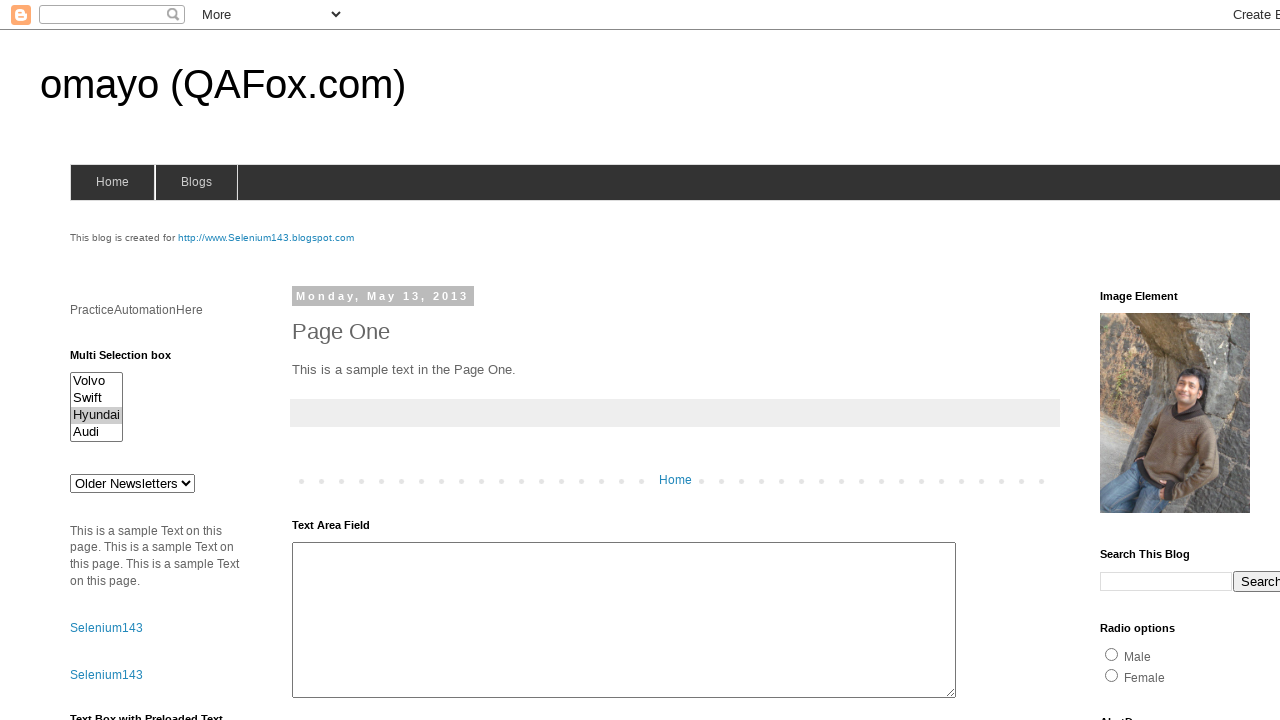

Selected option at index 3 on xpath=(//div[@class='widget-content'])[11]/child::select
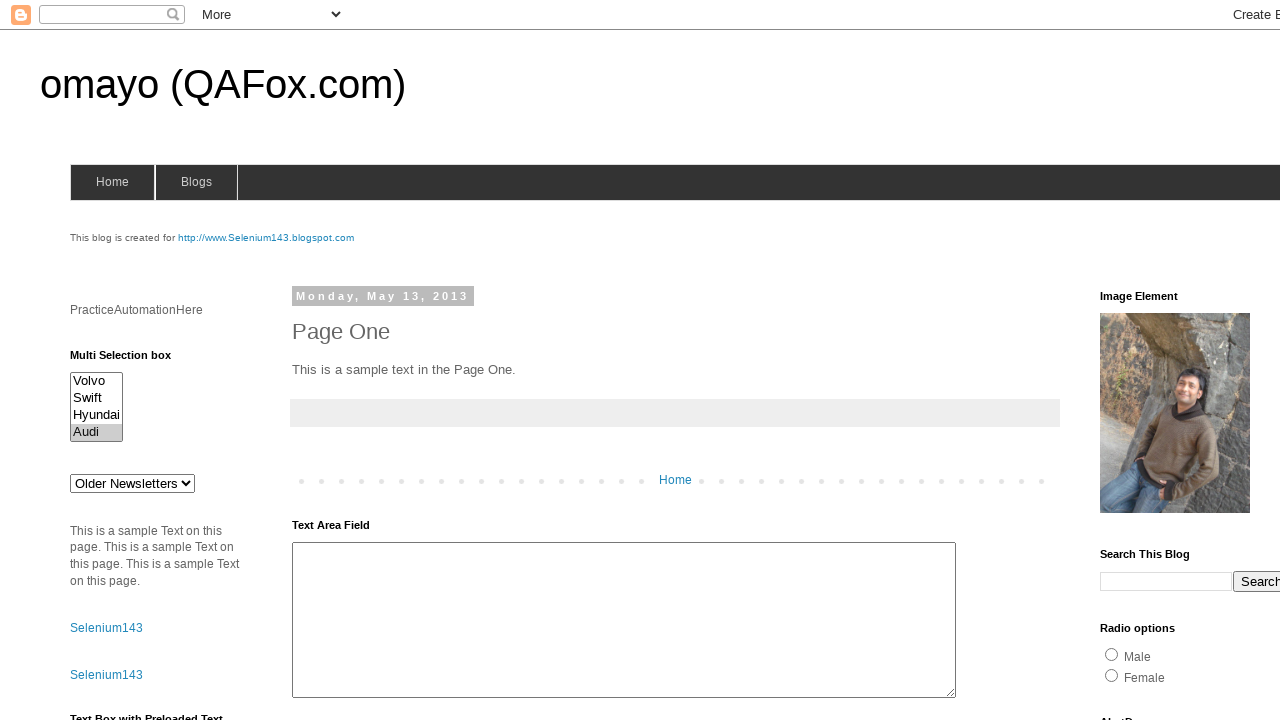

Waited 1000ms after selecting option 3
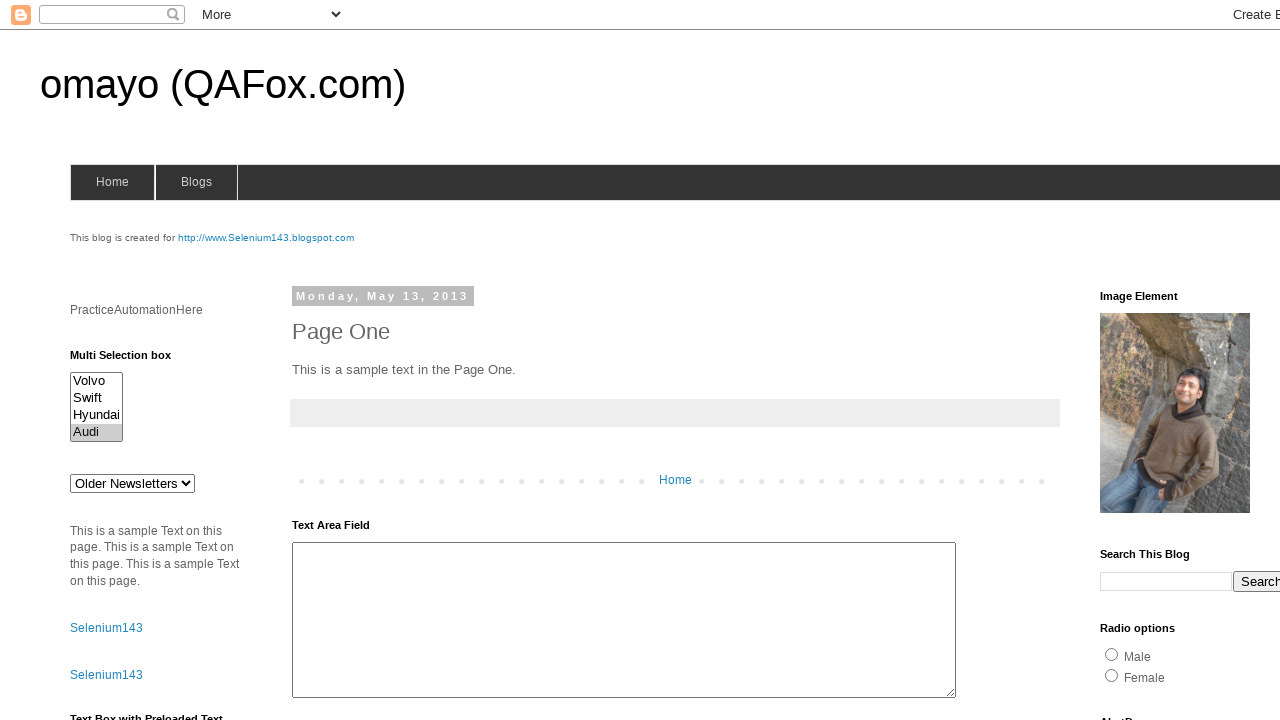

Pressed Control key down to enable multi-select deselection mode
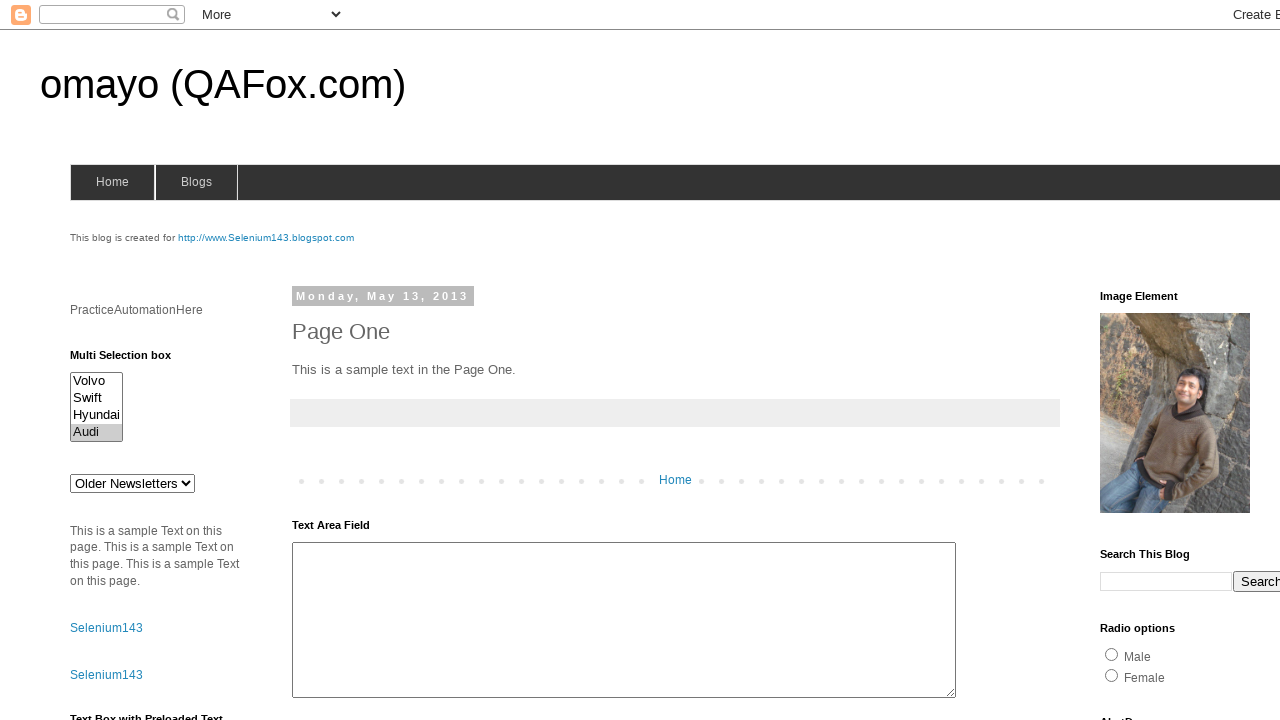

Clicked option at index 0 while Control key held to deselect it at (96, 381) on xpath=(//div[@class='widget-content'])[11]/child::select >> option >> nth=0
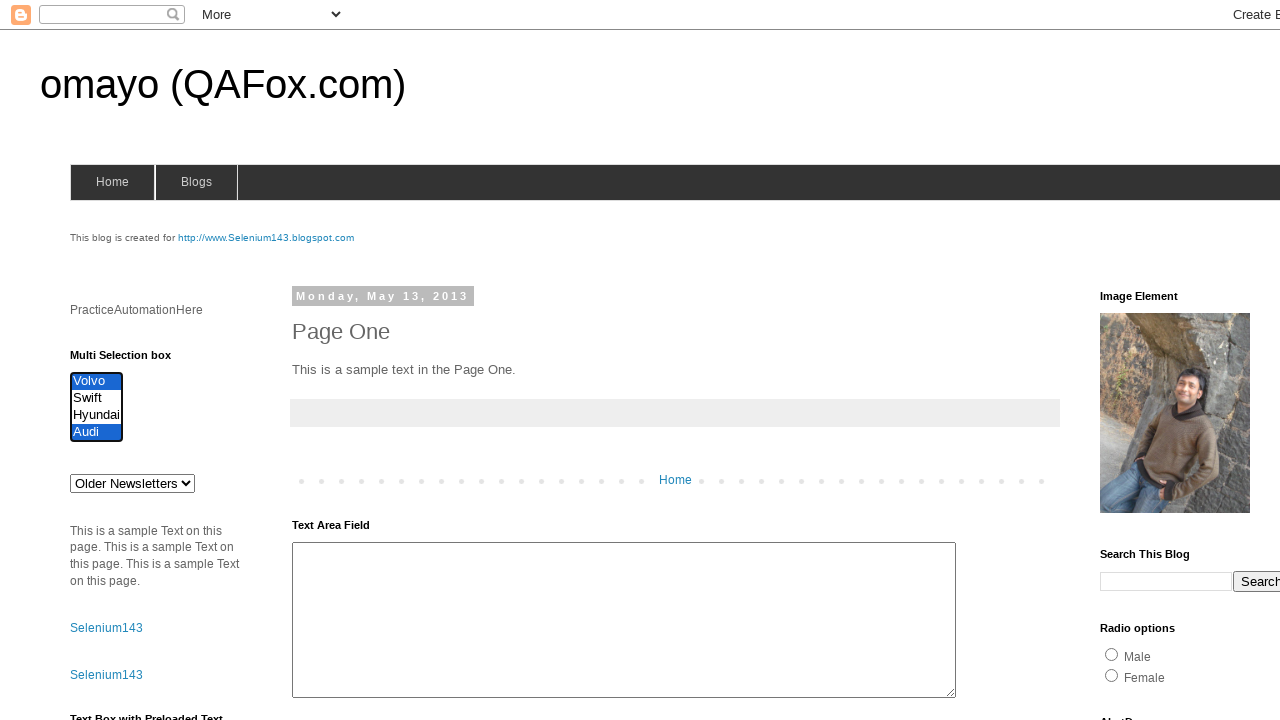

Clicked option at index 1 while Control key held to deselect it at (96, 398) on xpath=(//div[@class='widget-content'])[11]/child::select >> option >> nth=1
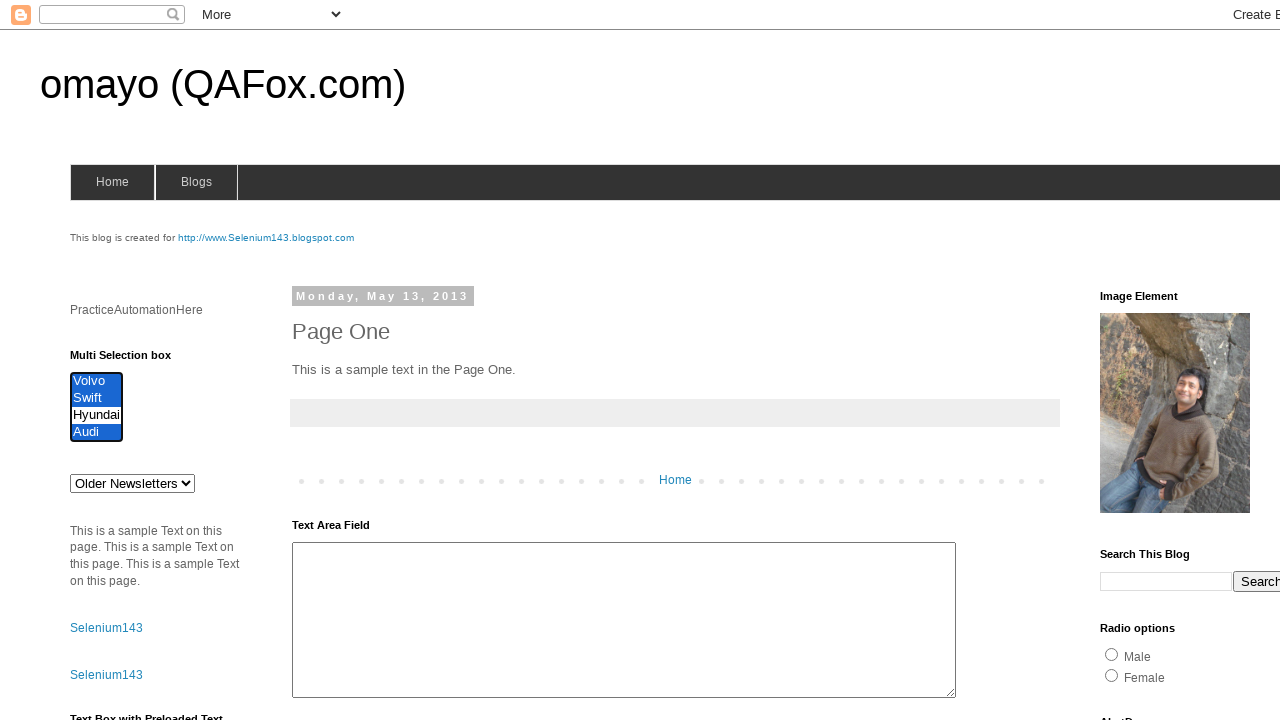

Released Control key
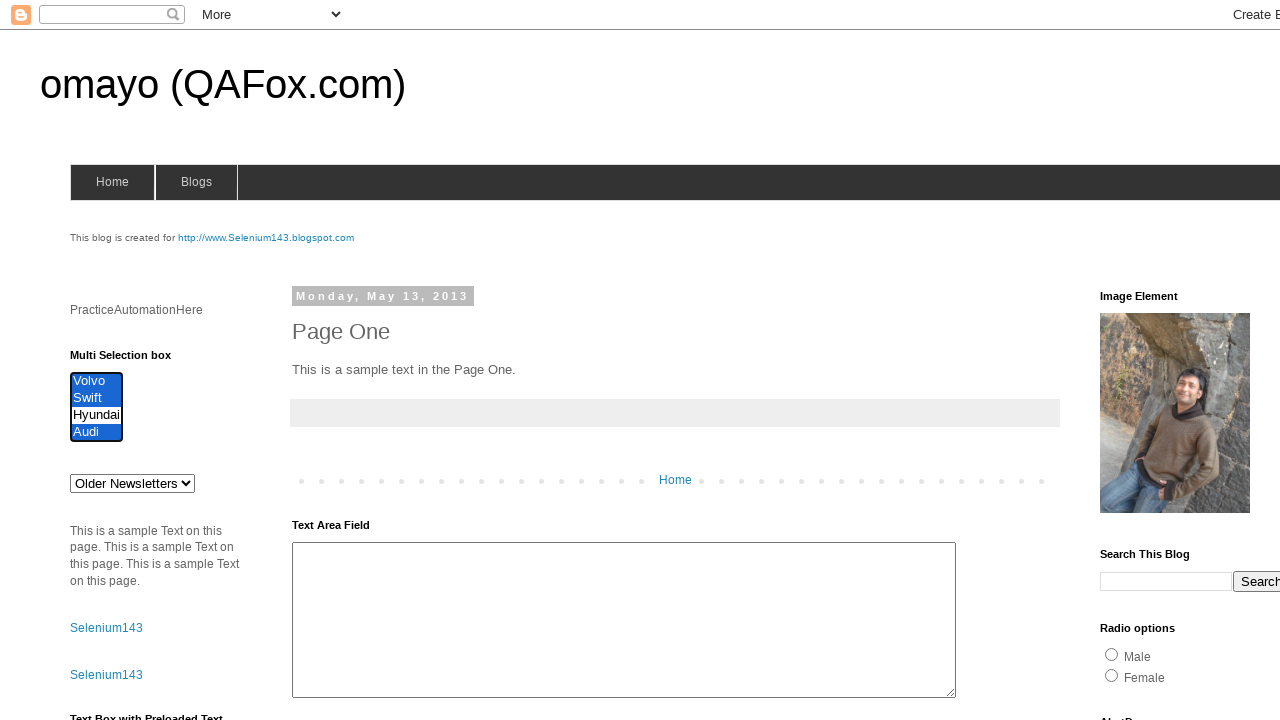

Located the first checked option in the multi-select dropdown
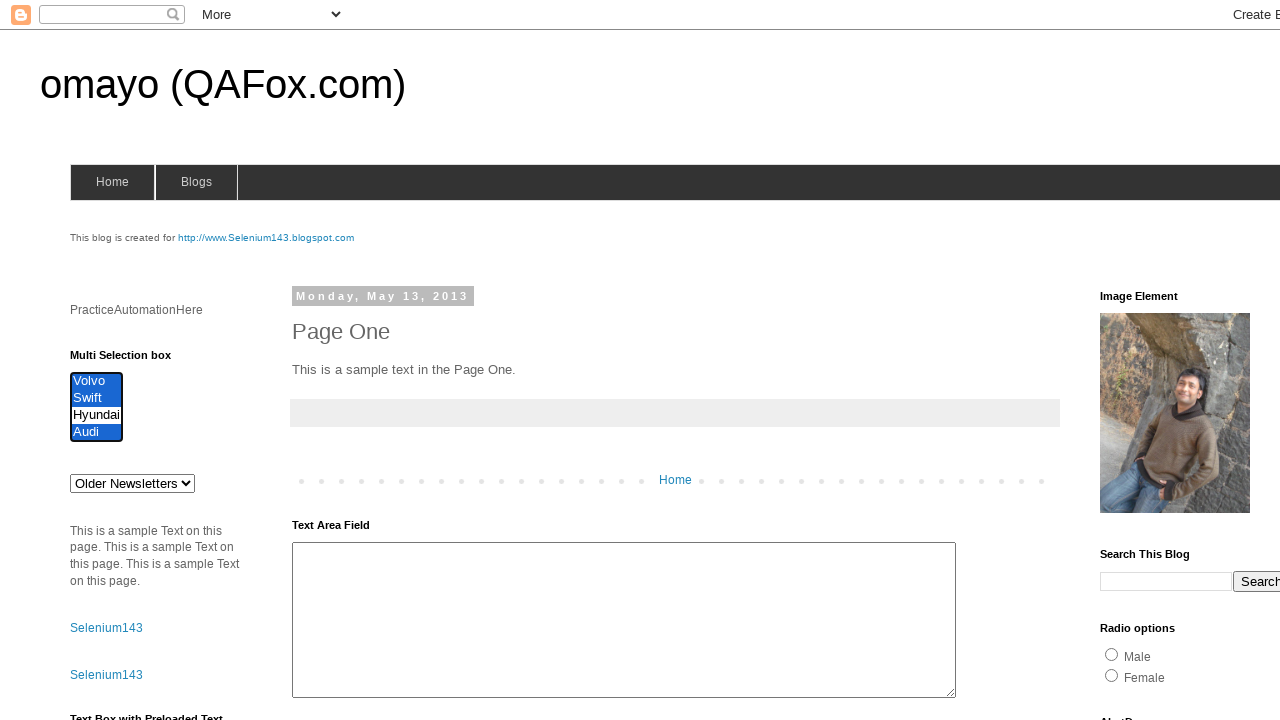

Retrieved text content of first selected option: 'Volvo
  '
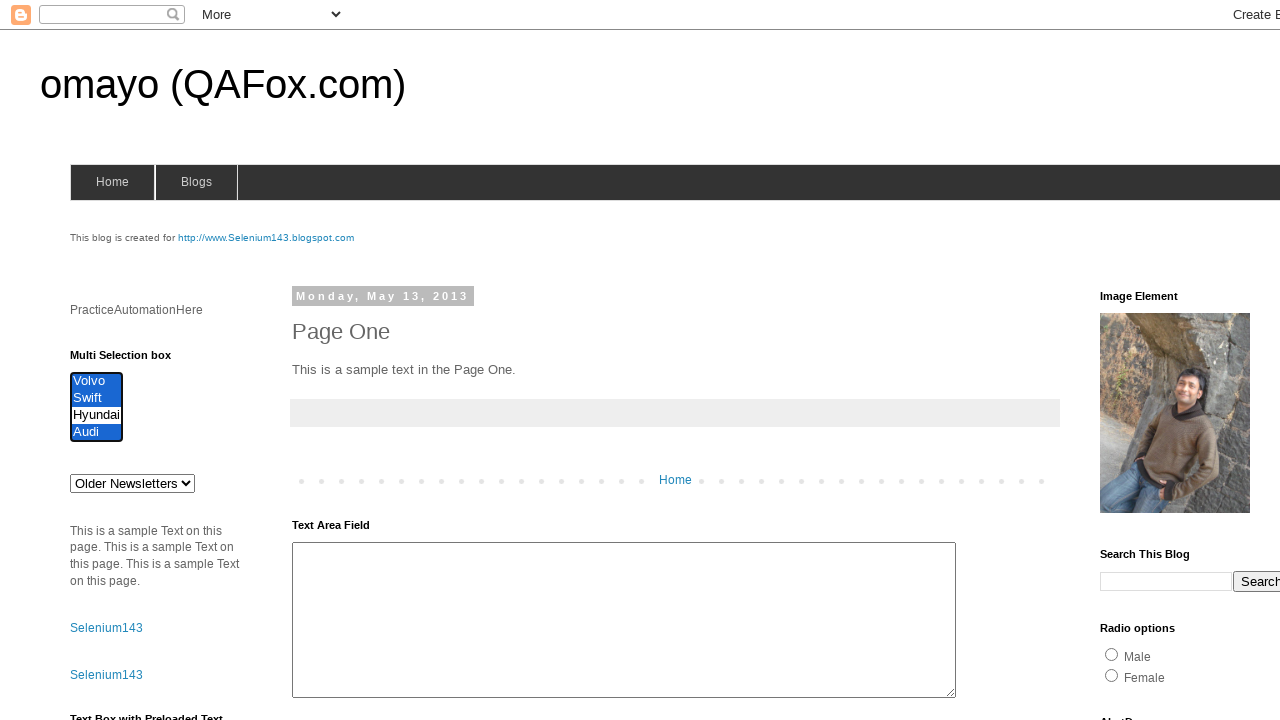

Printed first selected option text: 'Volvo
  '
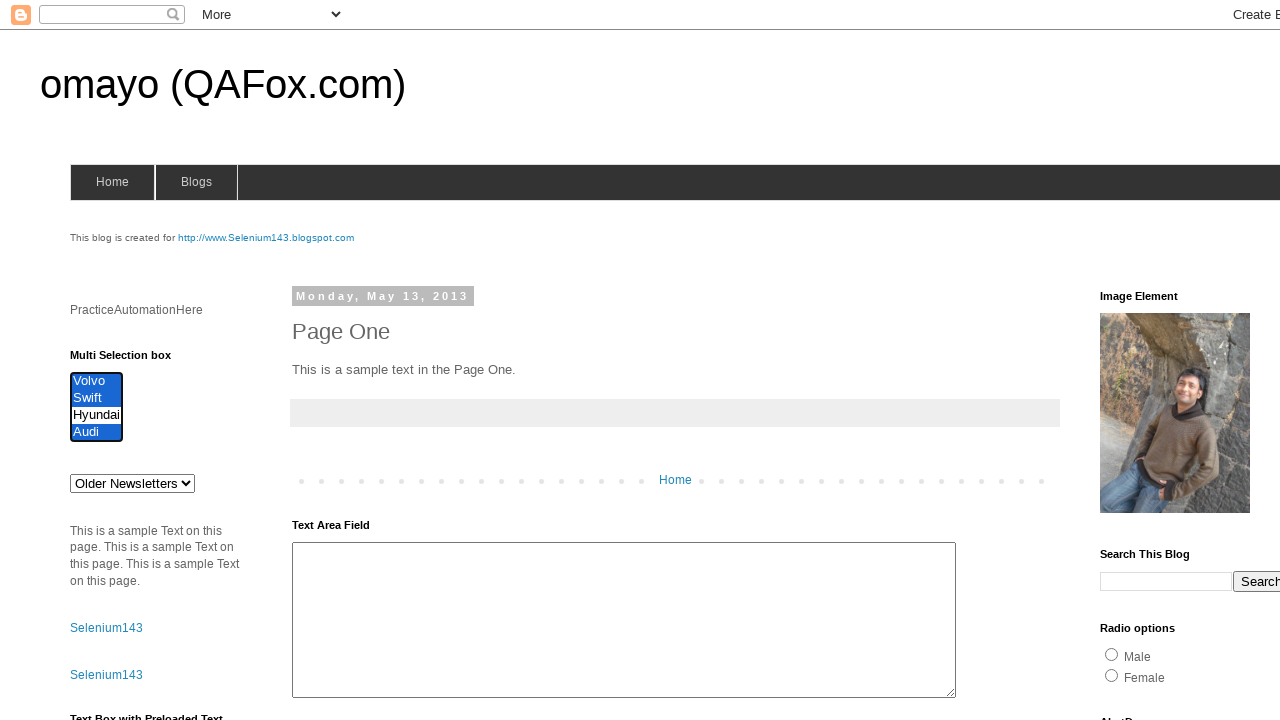

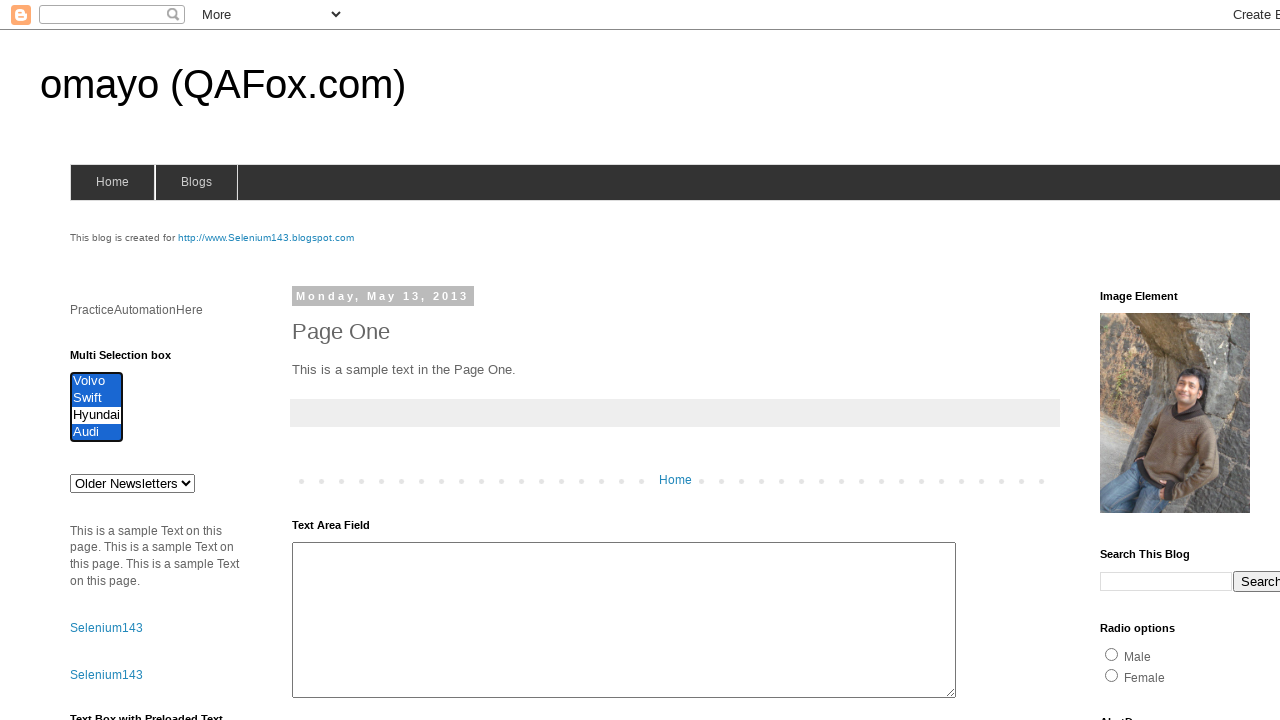